Tests button clicking functionality by navigating to a buttons test page and clicking a specific button identified by CSS selector.

Starting URL: https://www.automationtesting.co.uk/buttons.html

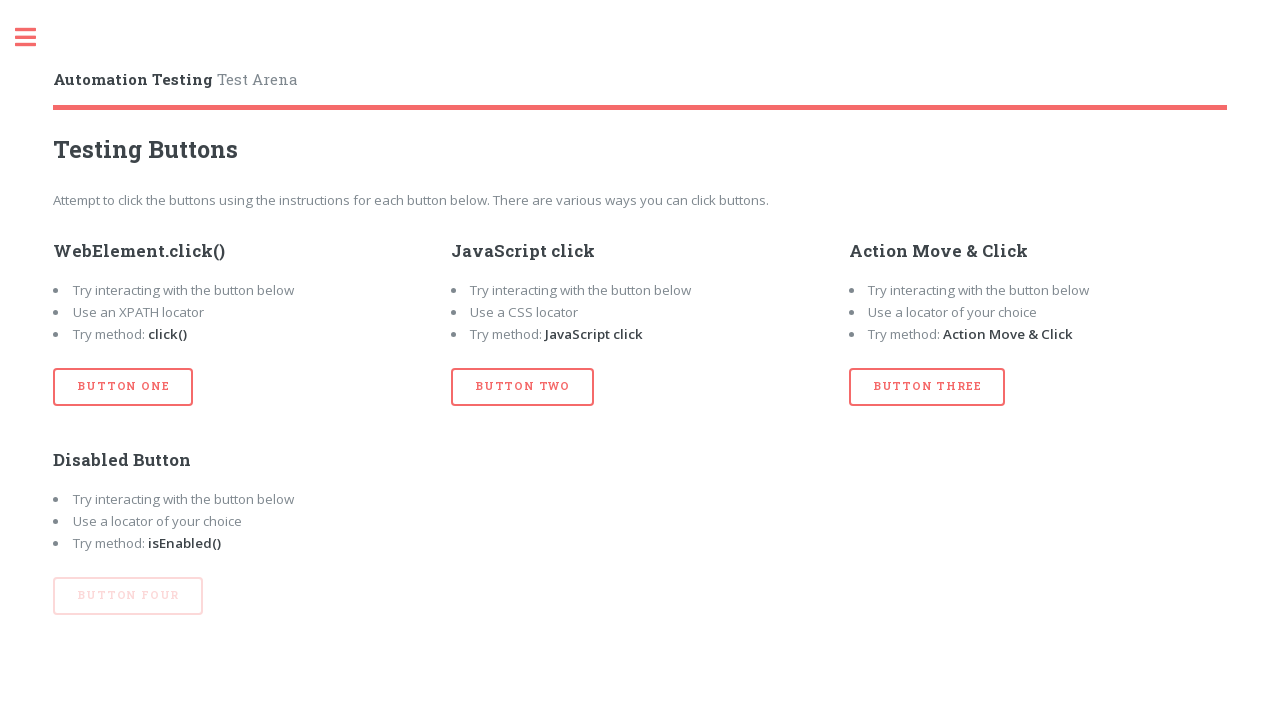

Navigated to buttons test page
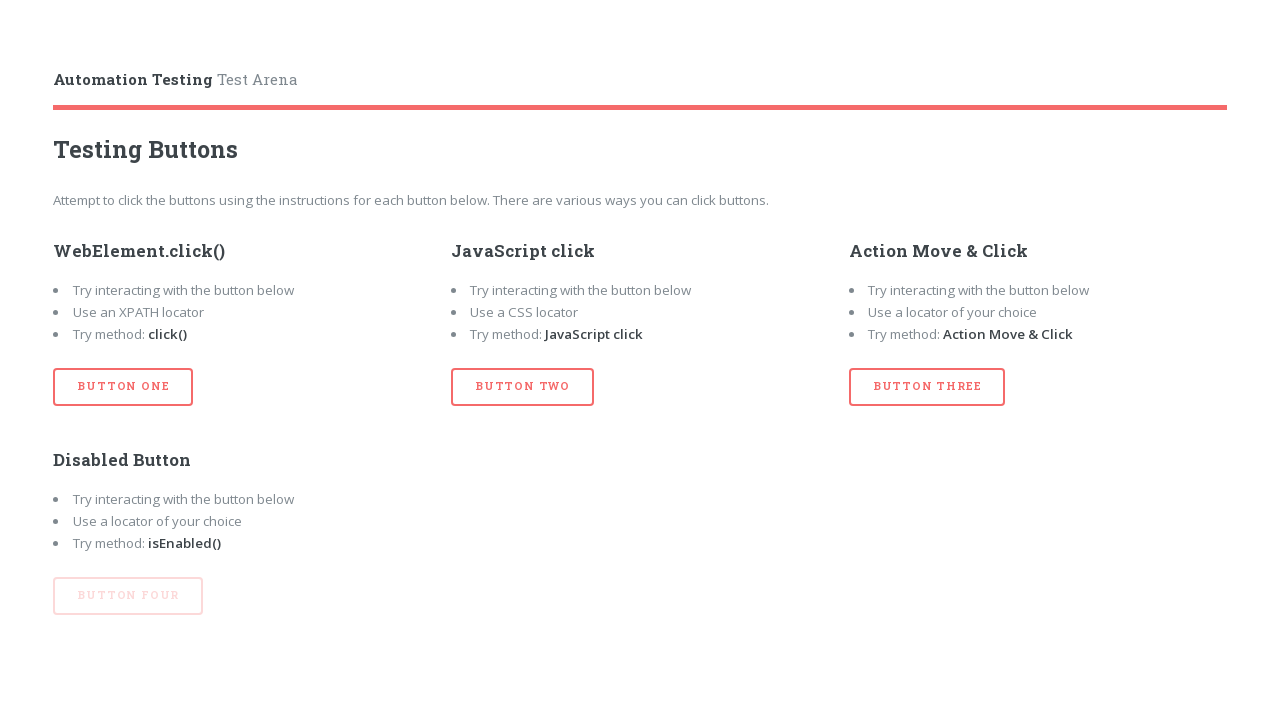

Clicked button with id 'btn_three' at (927, 387) on button#btn_three
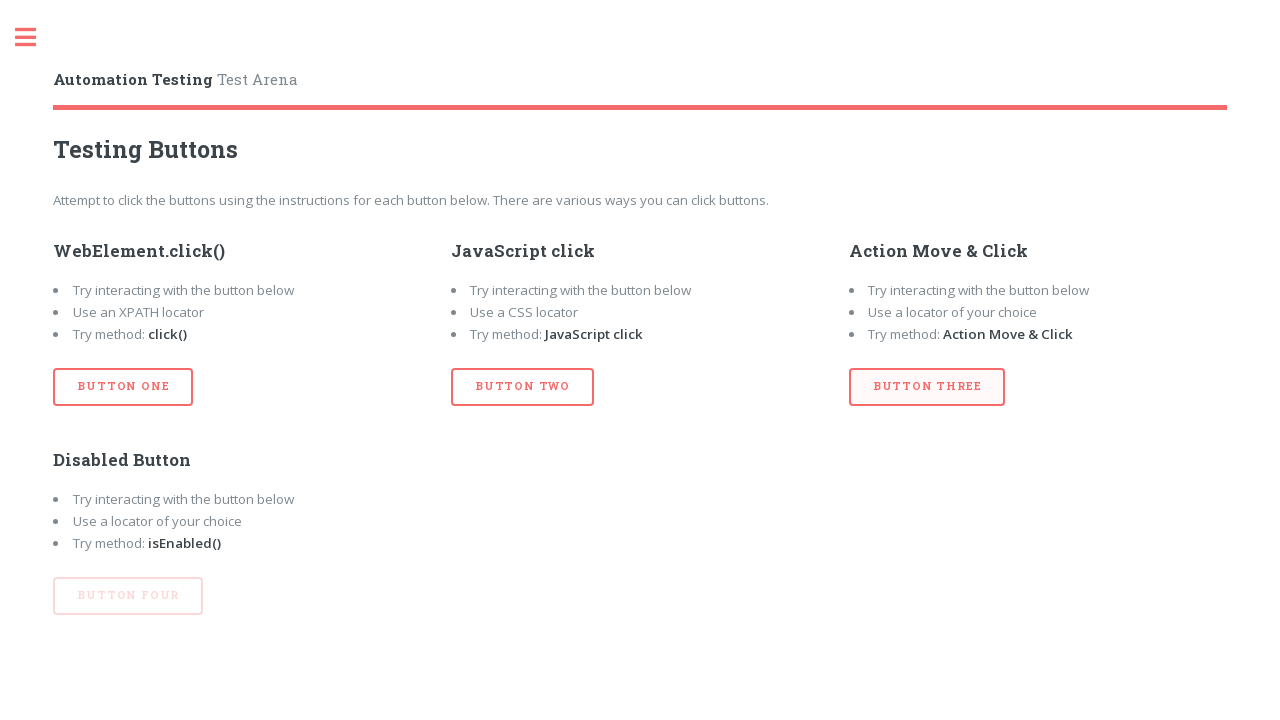

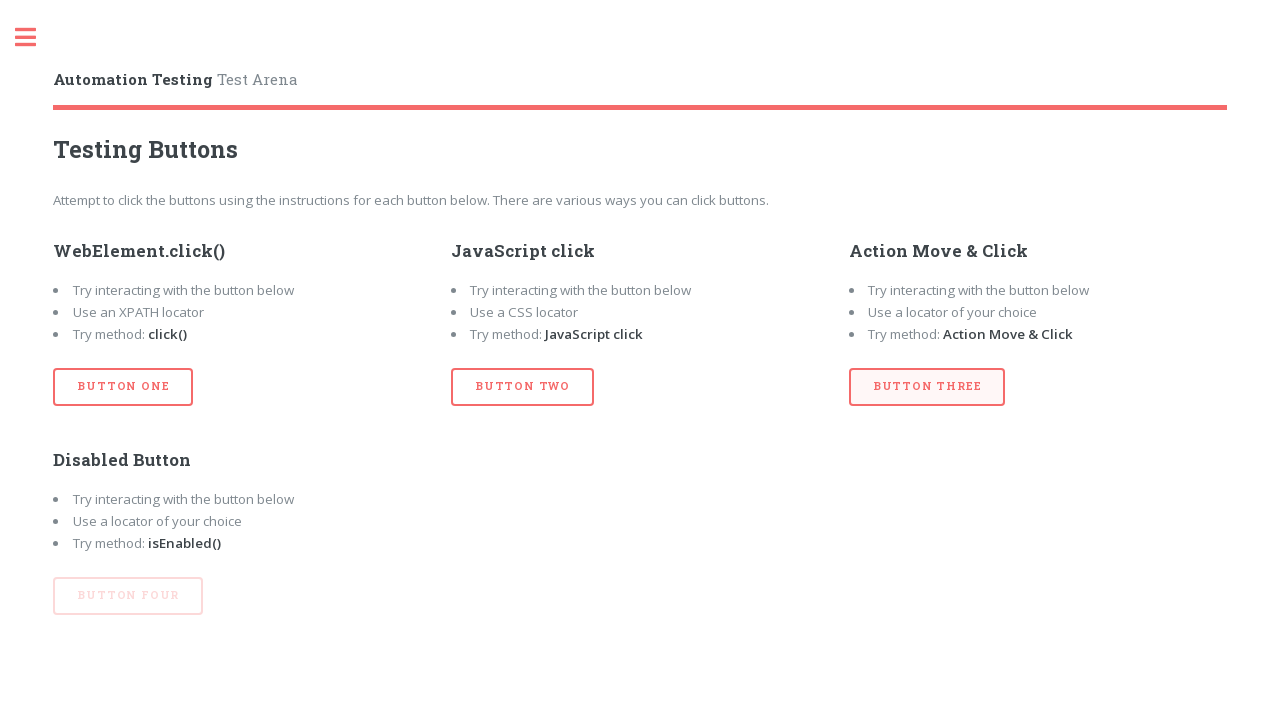